Tests handling multiple browser windows - clicks button to open new window, switches to it, reads content, then closes it

Starting URL: https://demoqa.com/browser-windows

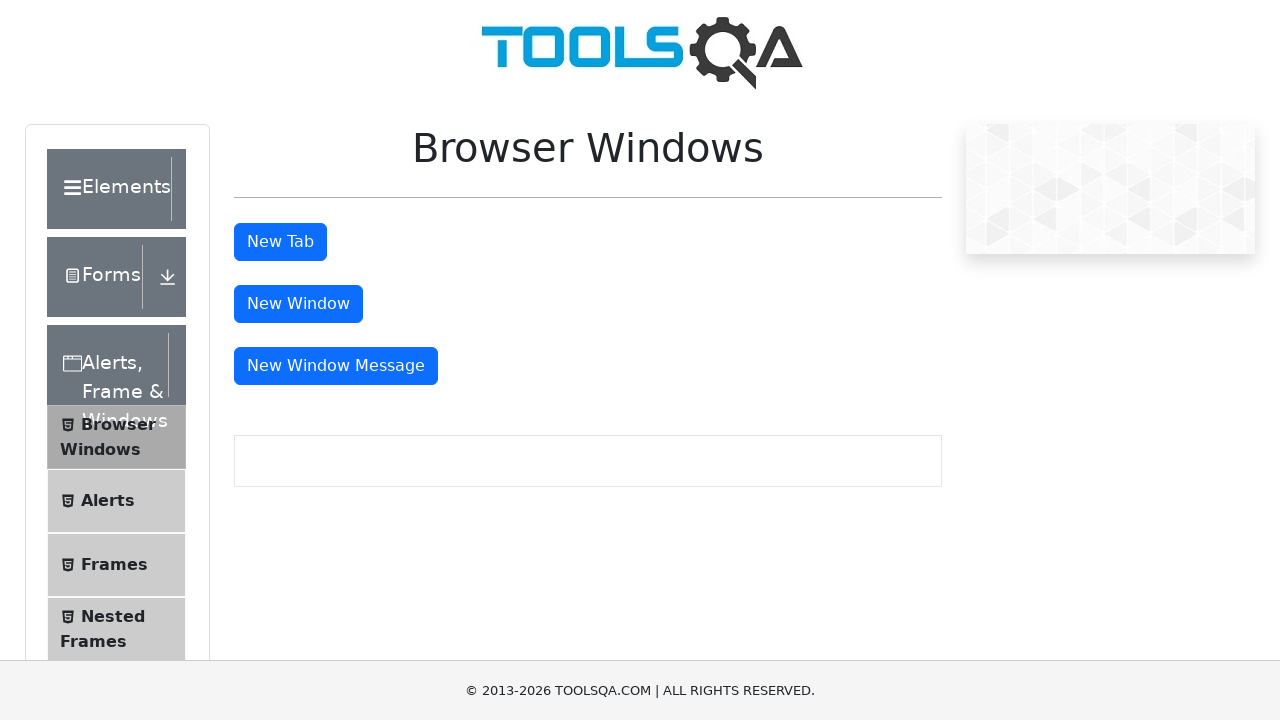

Clicked button to open new window at (298, 304) on #windowButton
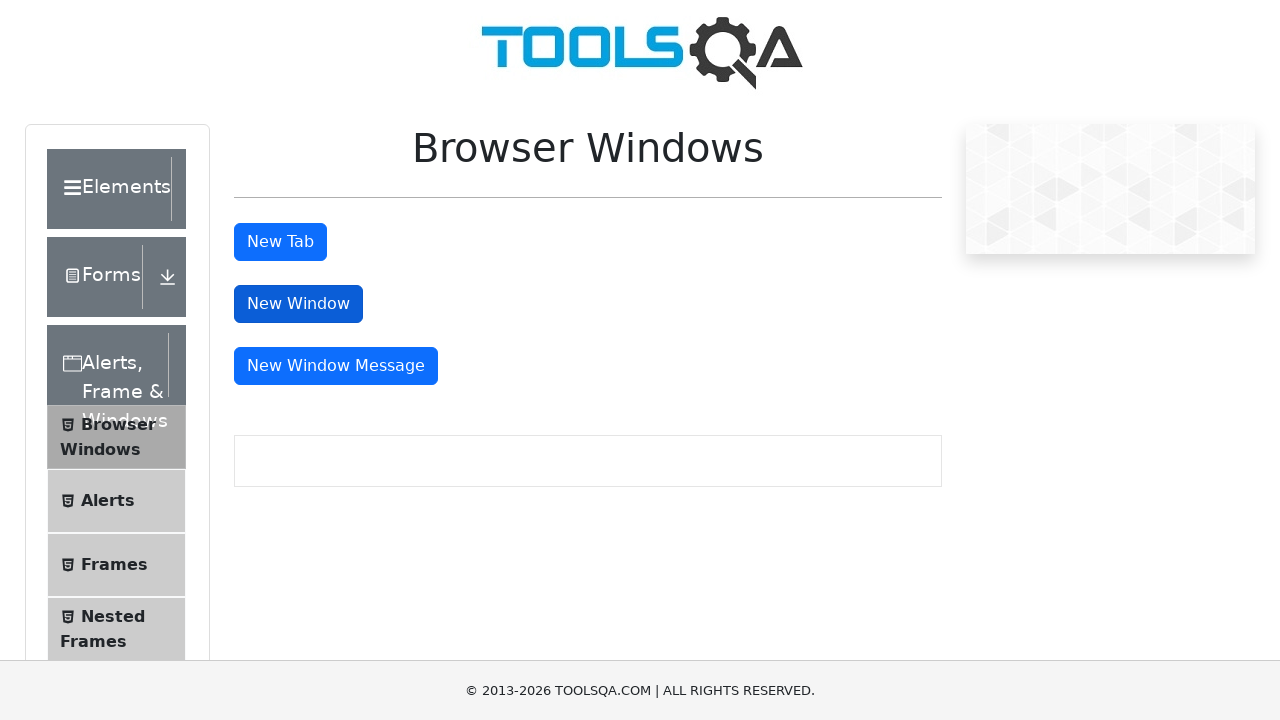

New window/tab opened and captured
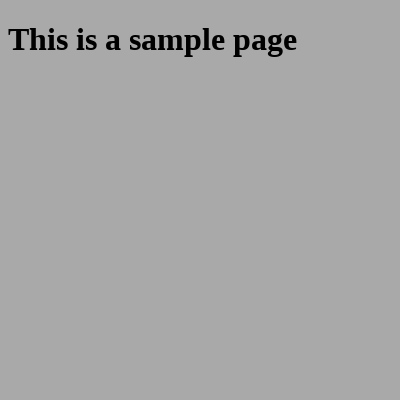

New page finished loading
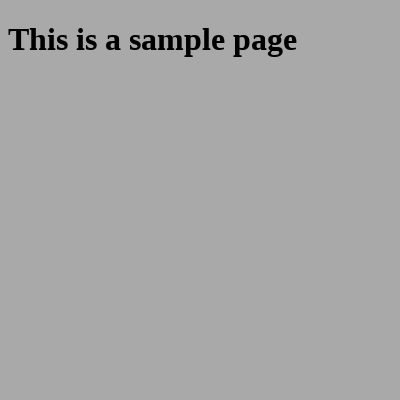

Located heading element in new window
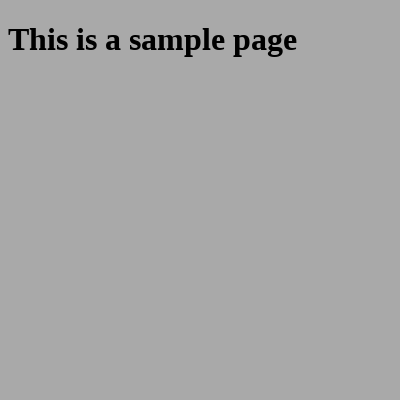

Retrieved heading text: 'This is a sample page'
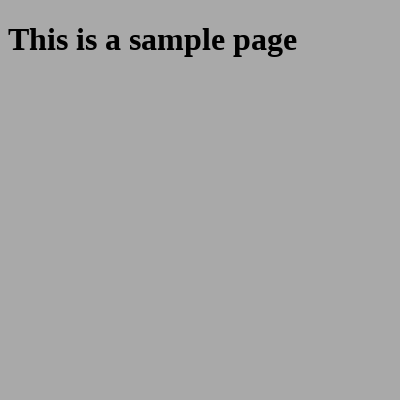

Assertion passed: heading contains 'This is a sample page'
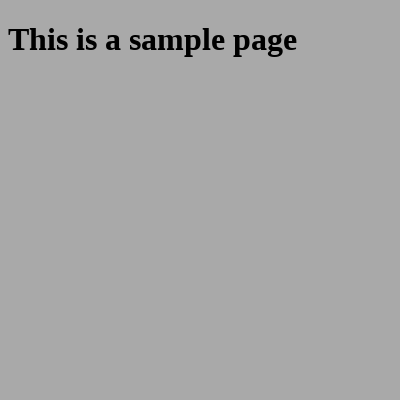

Closed the new window
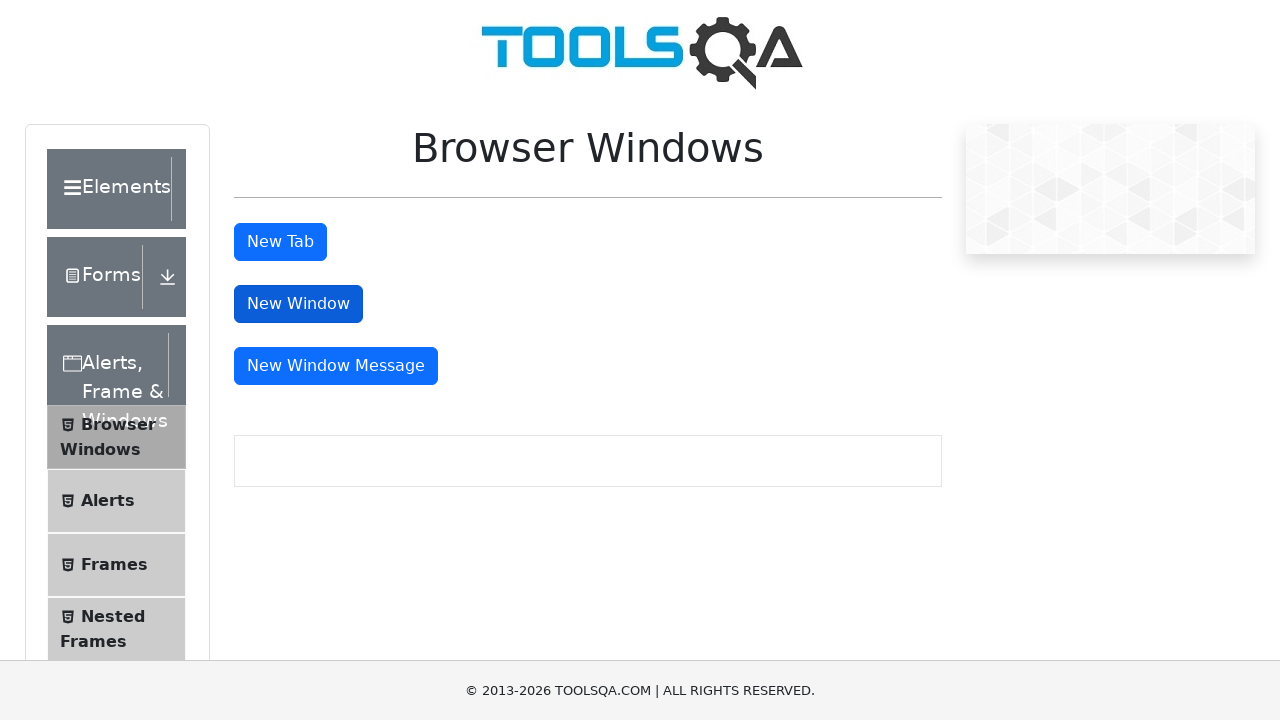

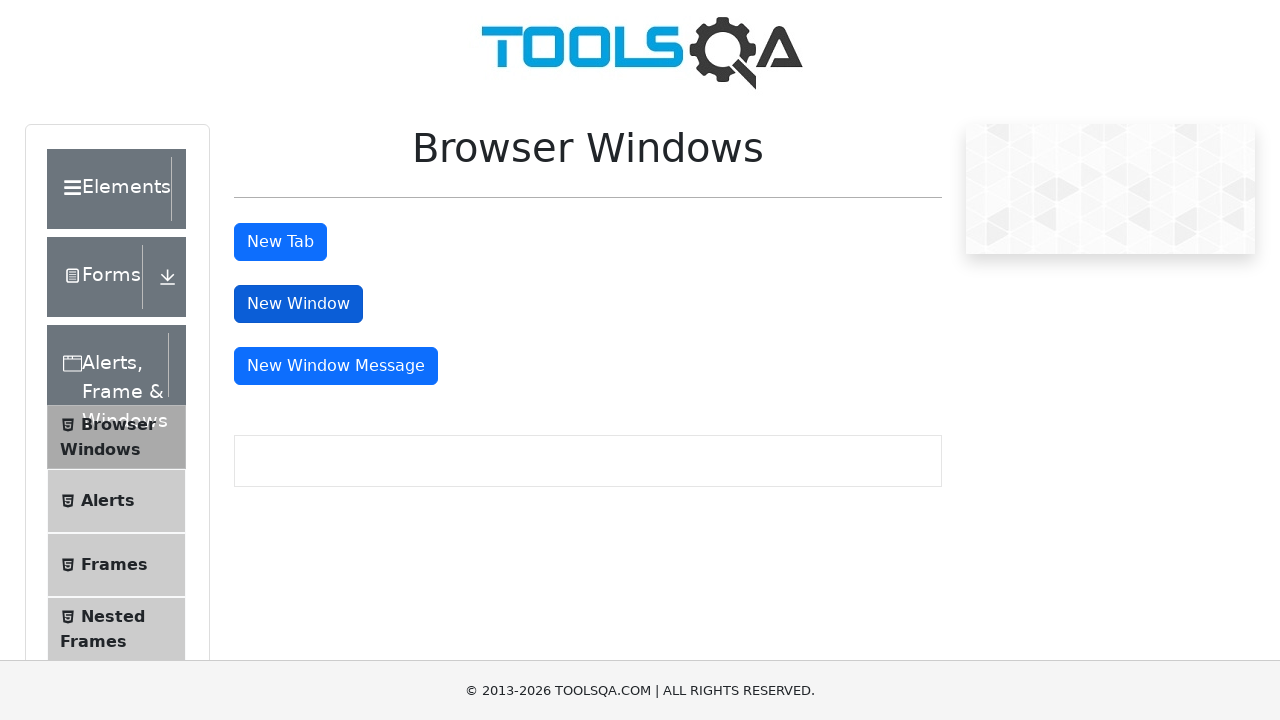